Tests keyboard key presses by sending SPACE and LEFT arrow keys to an element and verifying the result text displays the correct key pressed.

Starting URL: http://the-internet.herokuapp.com/key_presses

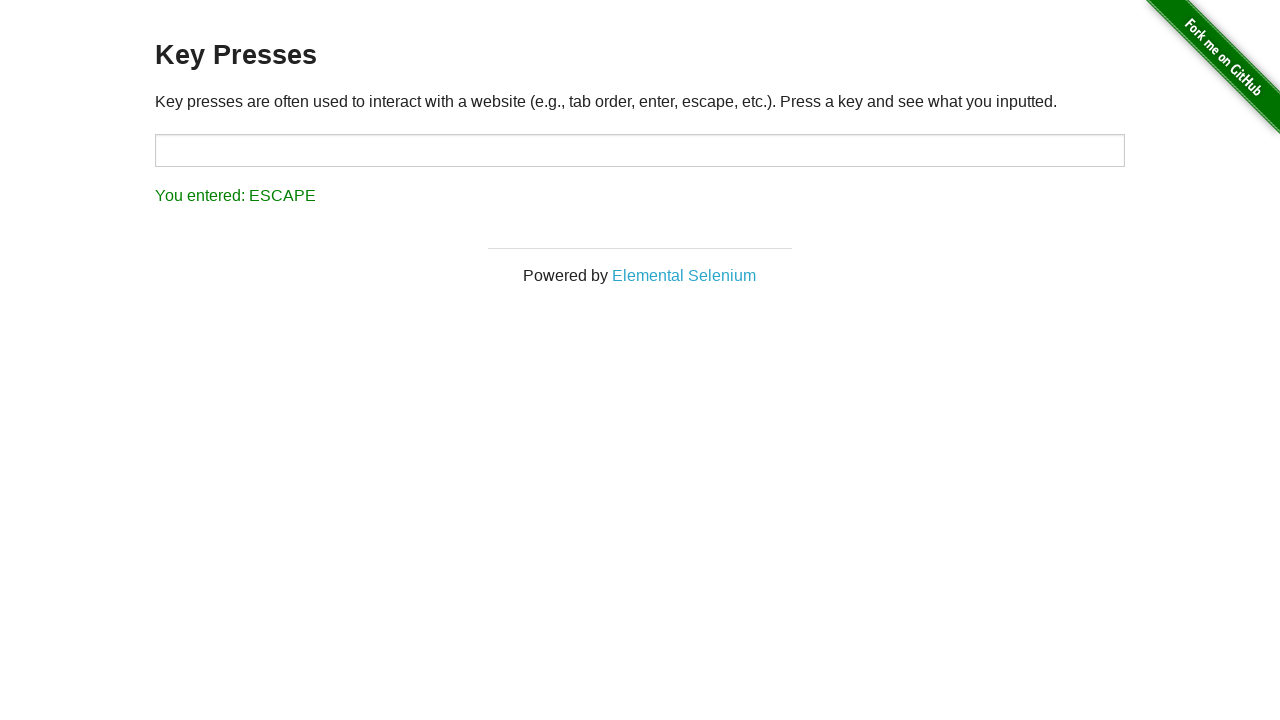

Pressed SPACE key on target element on #target
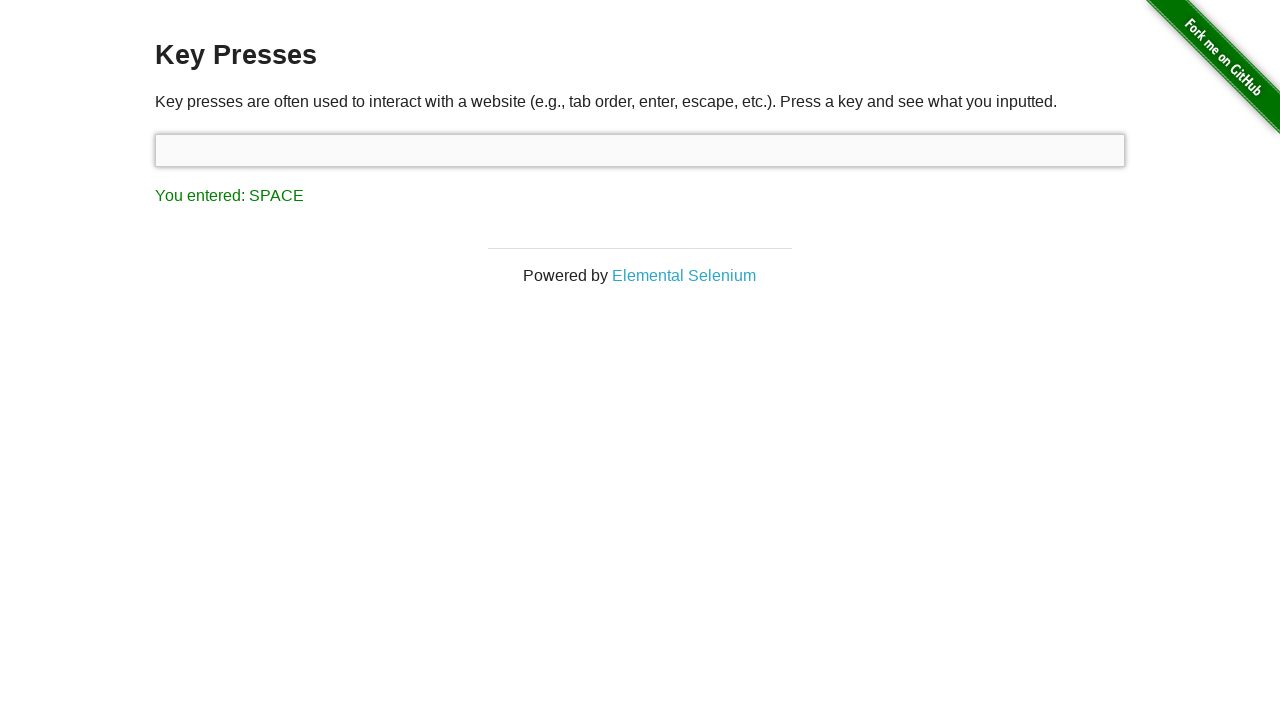

Result element loaded after SPACE key press
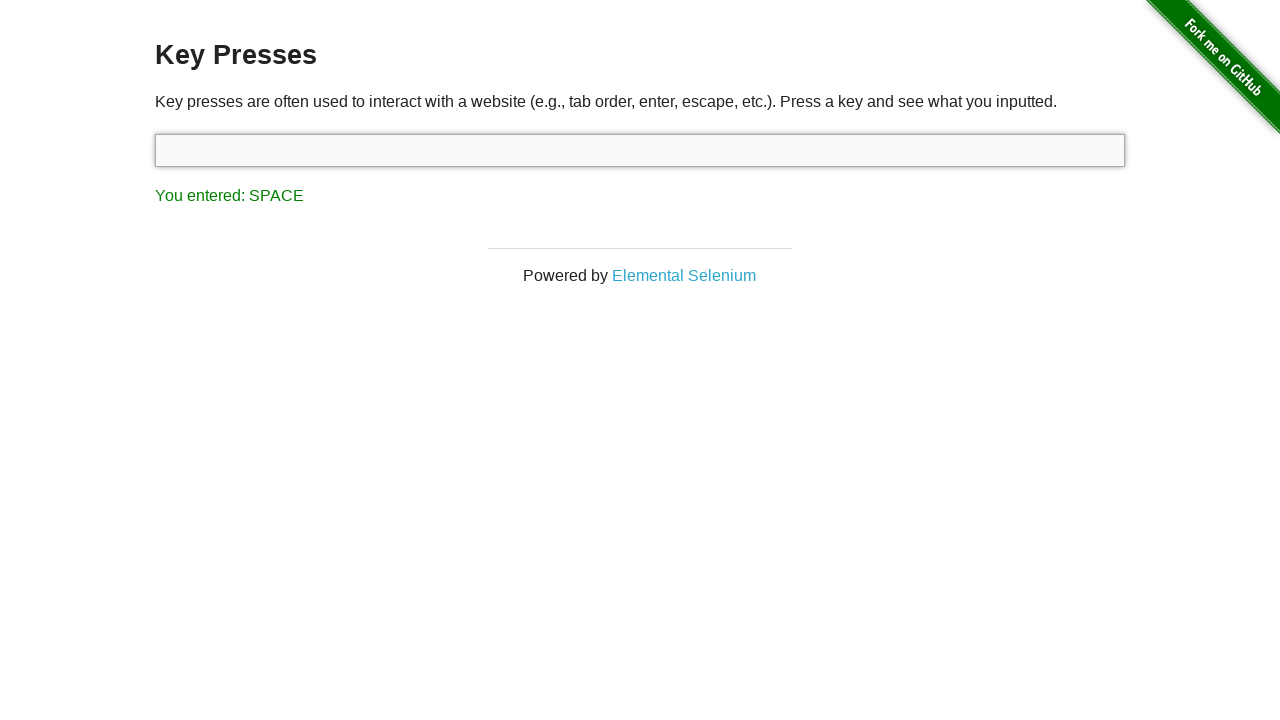

Verified result displays 'You entered: SPACE'
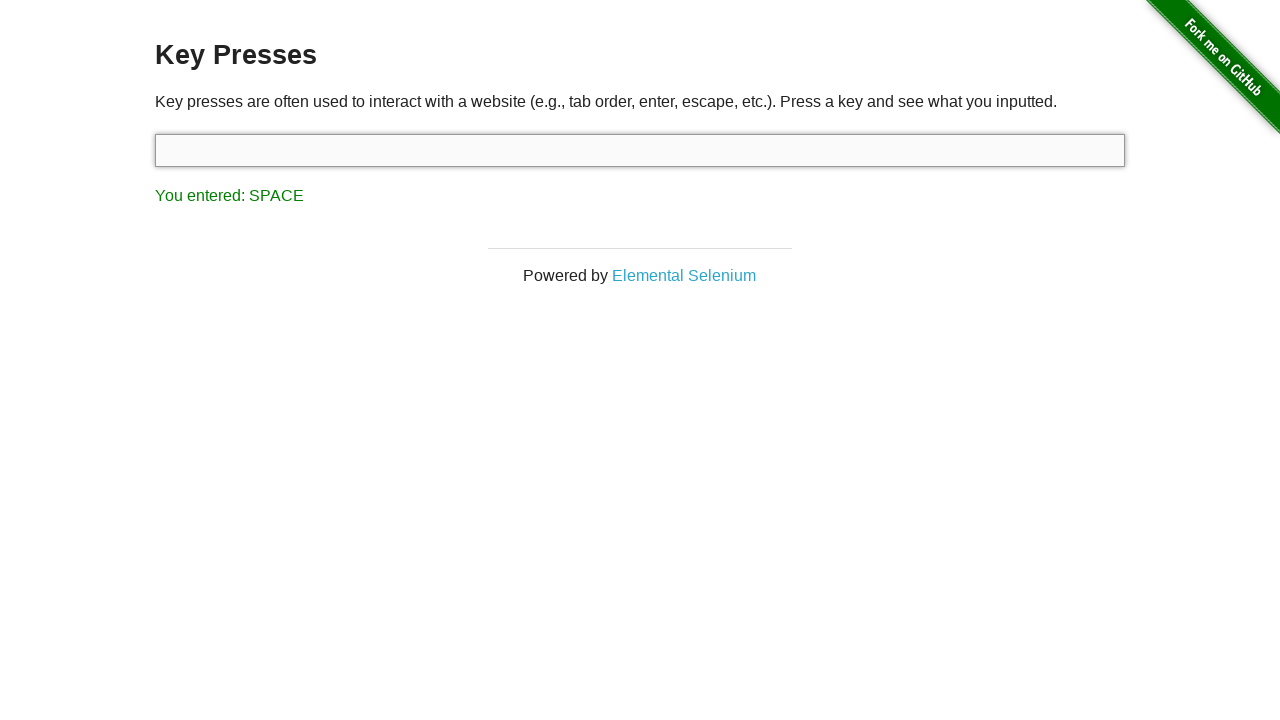

Pressed LEFT arrow key
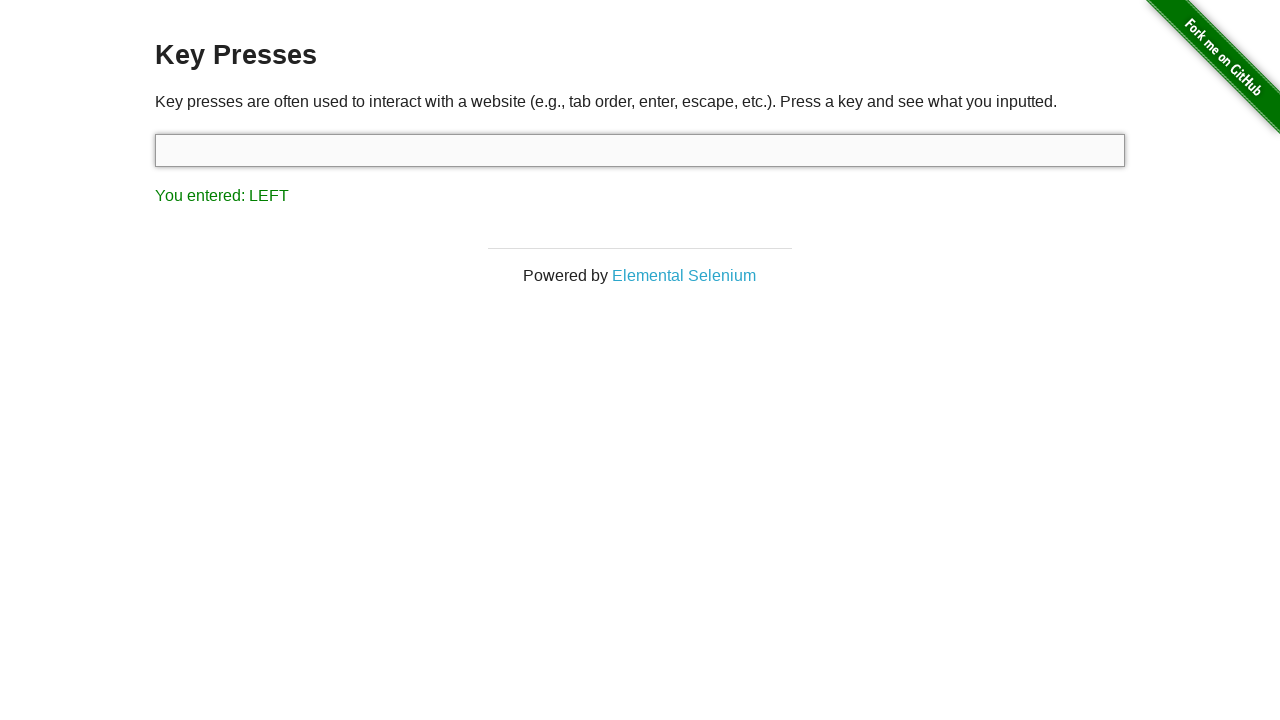

Verified result displays 'You entered: LEFT'
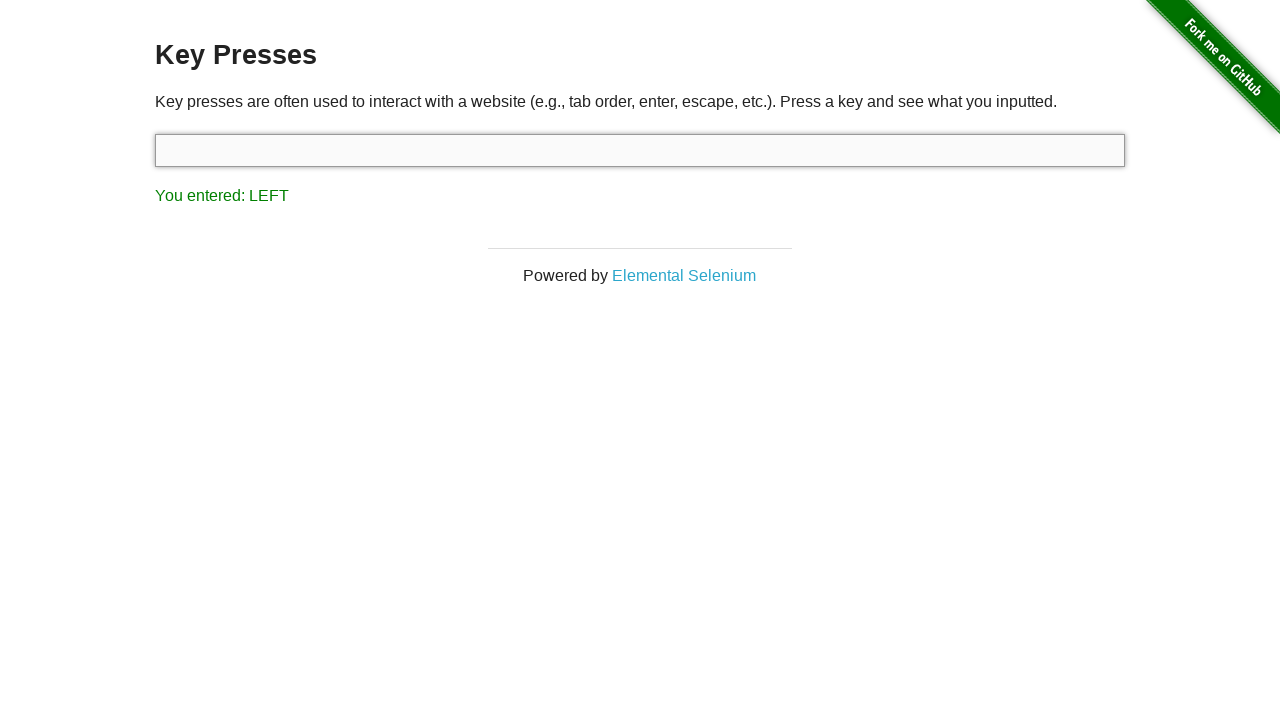

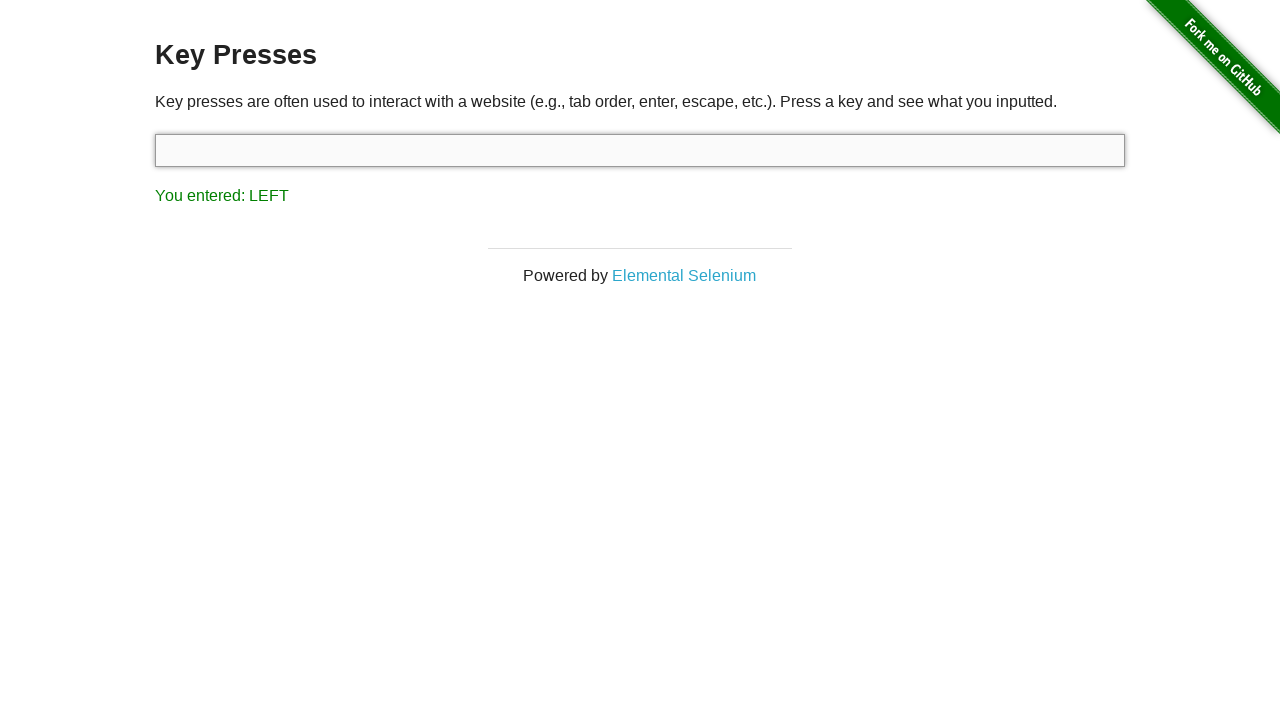